Navigates to VNK education site, clicks on course list button and verifies the schedule page title

Starting URL: https://vnk.edu.vn/

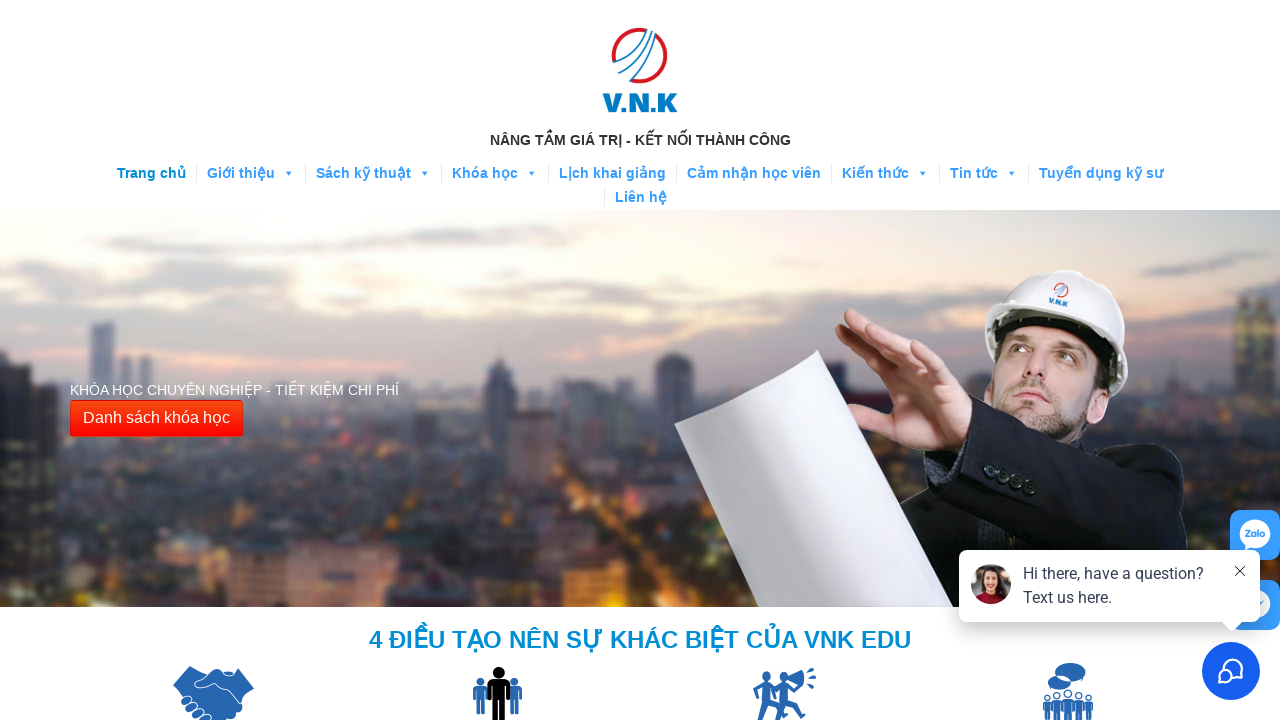

Waited 3 seconds for VNK education site to load
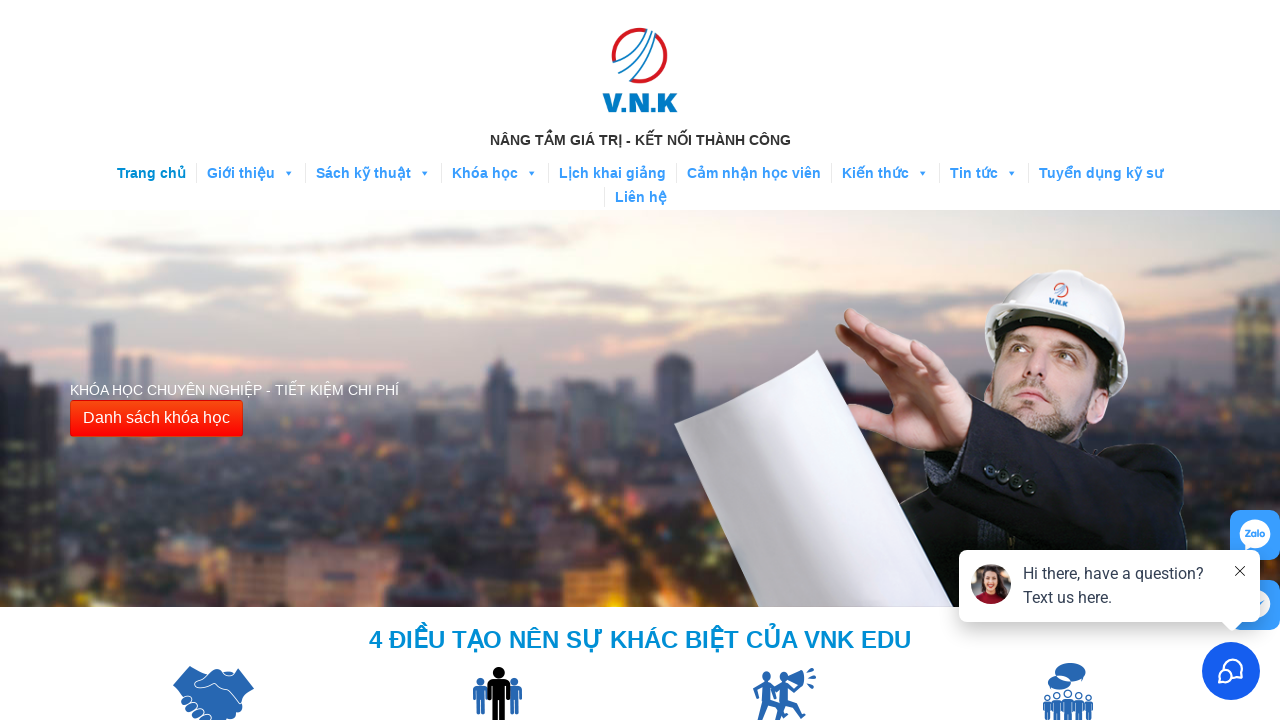

No popup detected on page
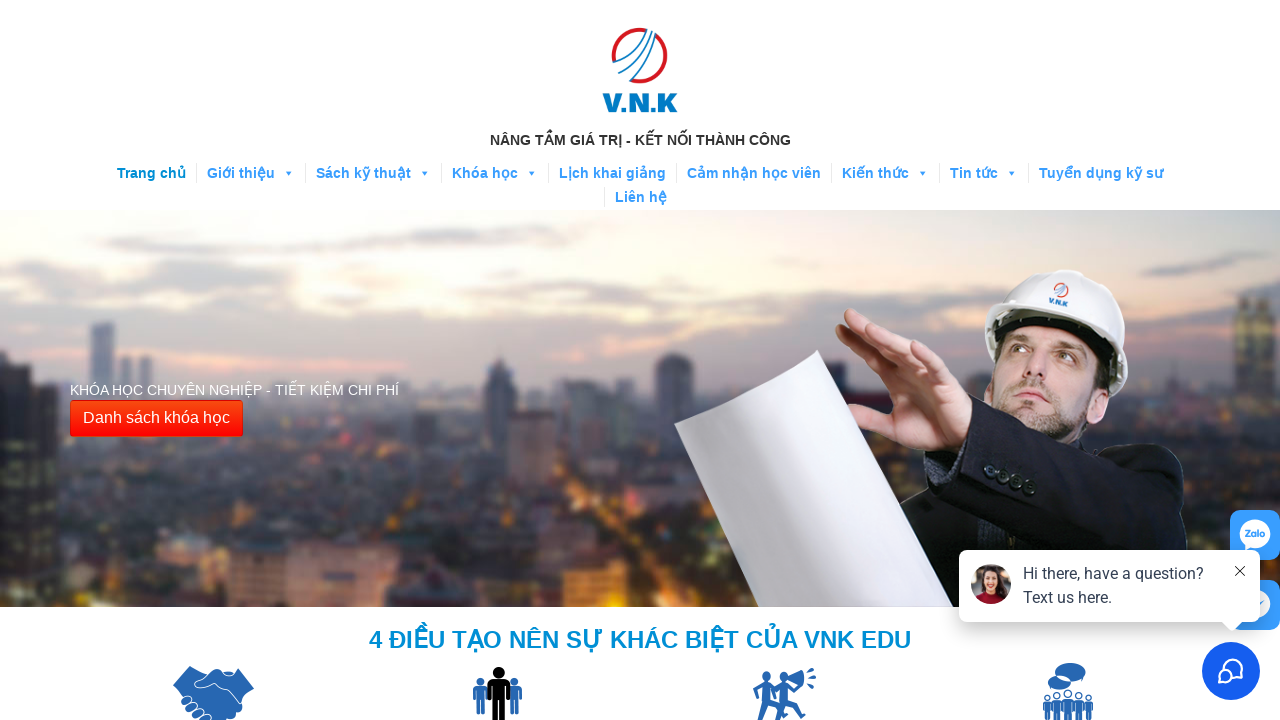

Clicked on course list button at (156, 419) on xpath=//button[text()='Danh sách khóa học']
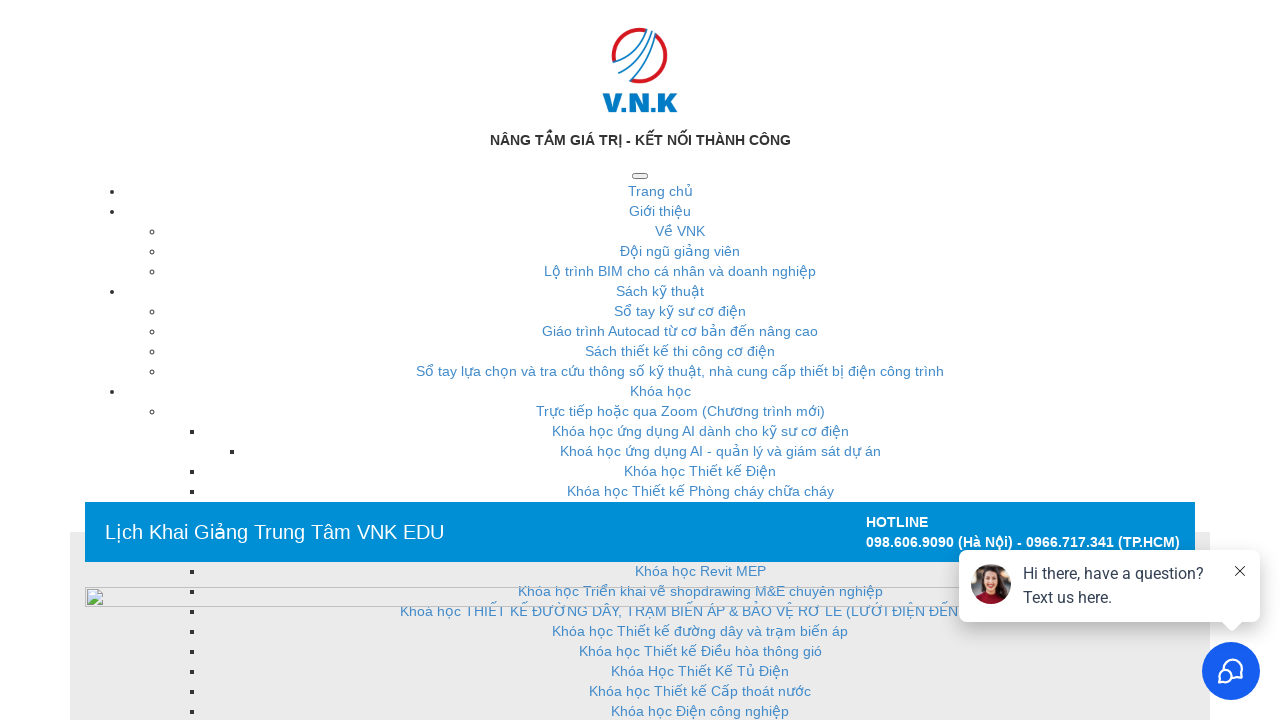

Schedule page title loaded successfully
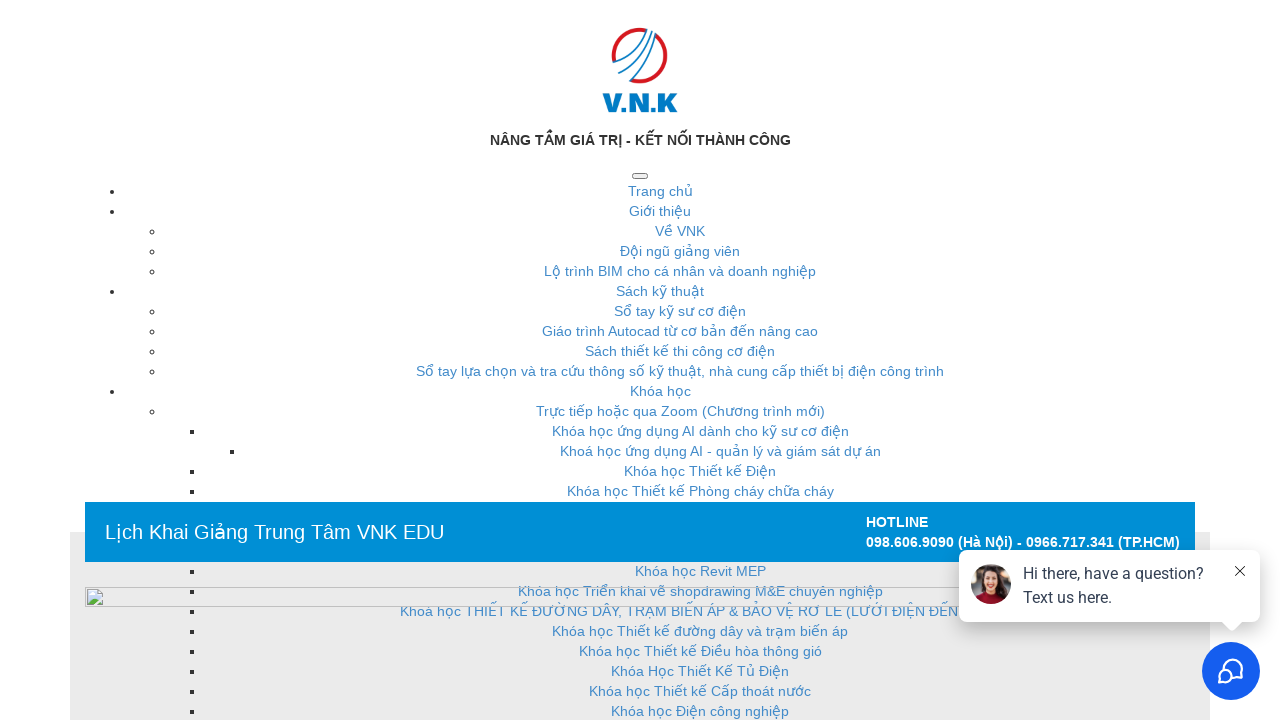

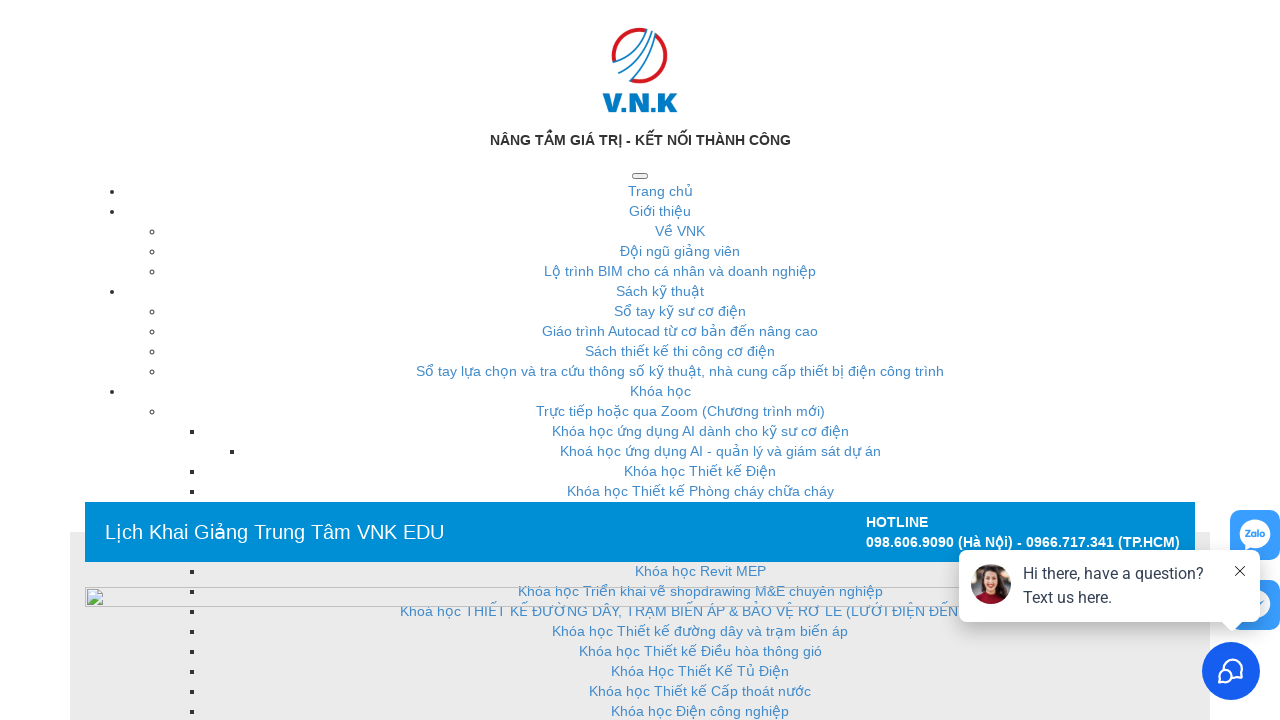